Tests drag and drop functionality by dragging a "Drag me" element and dropping it onto a "Drop here" target, then verifying the text changes to "Dropped!"

Starting URL: https://demoqa.com/droppable

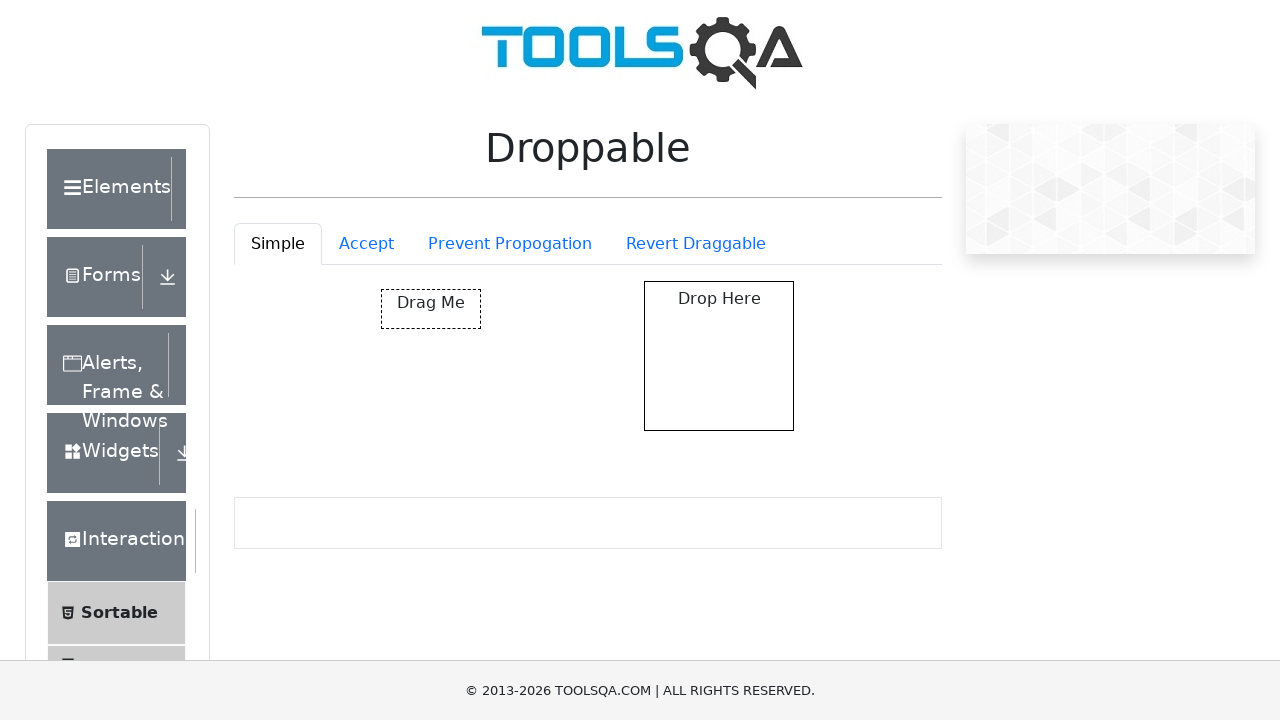

Located the 'Drag me' element
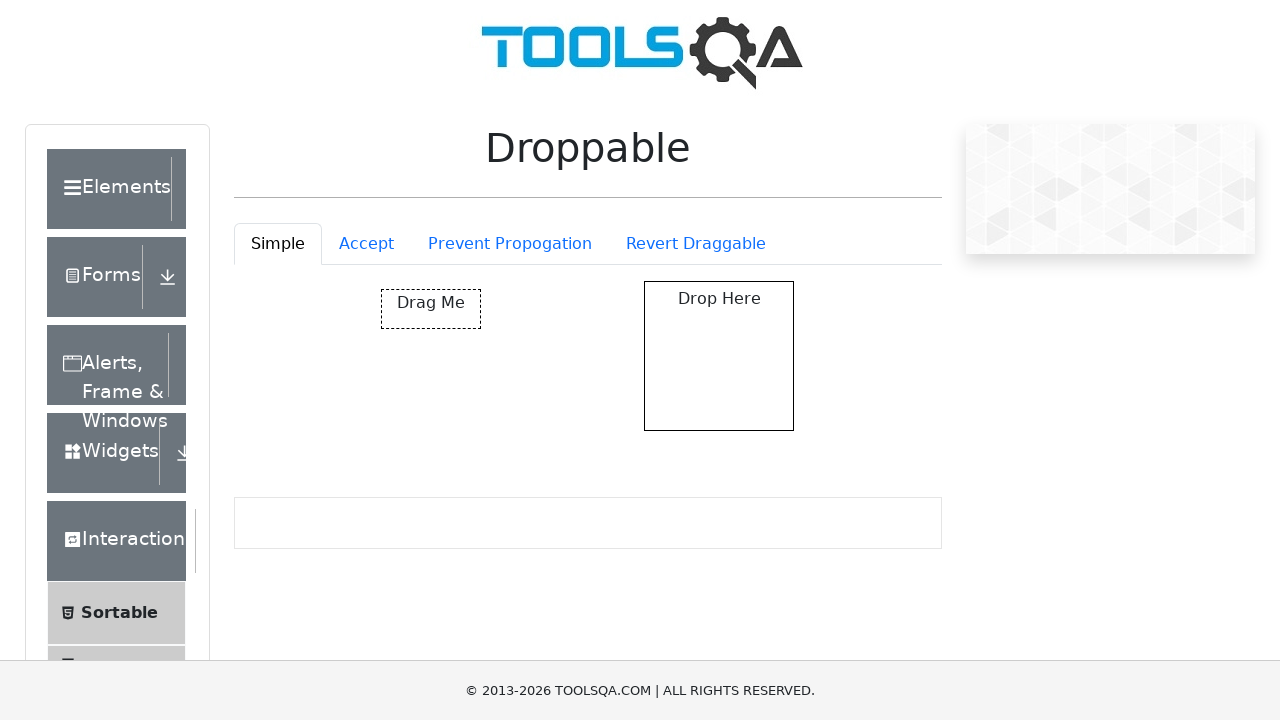

Located the 'Drop here' target element
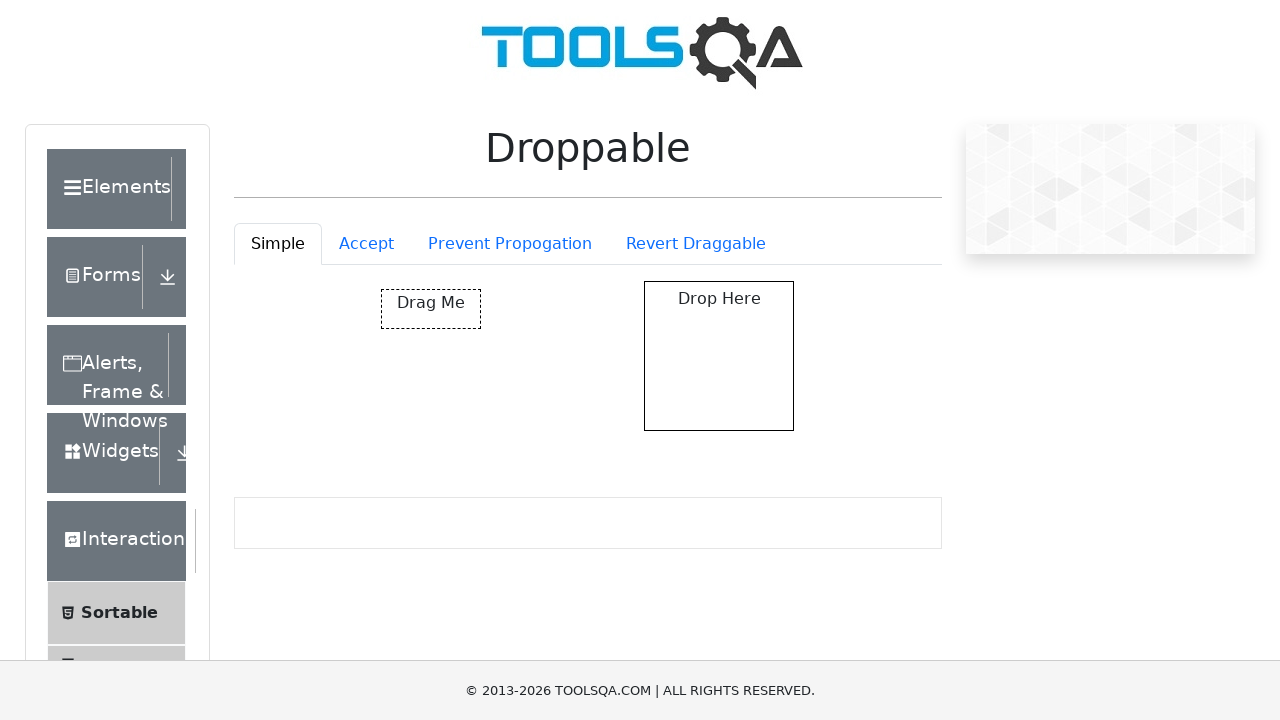

Dragged 'Drag me' element onto 'Drop here' target at (719, 356)
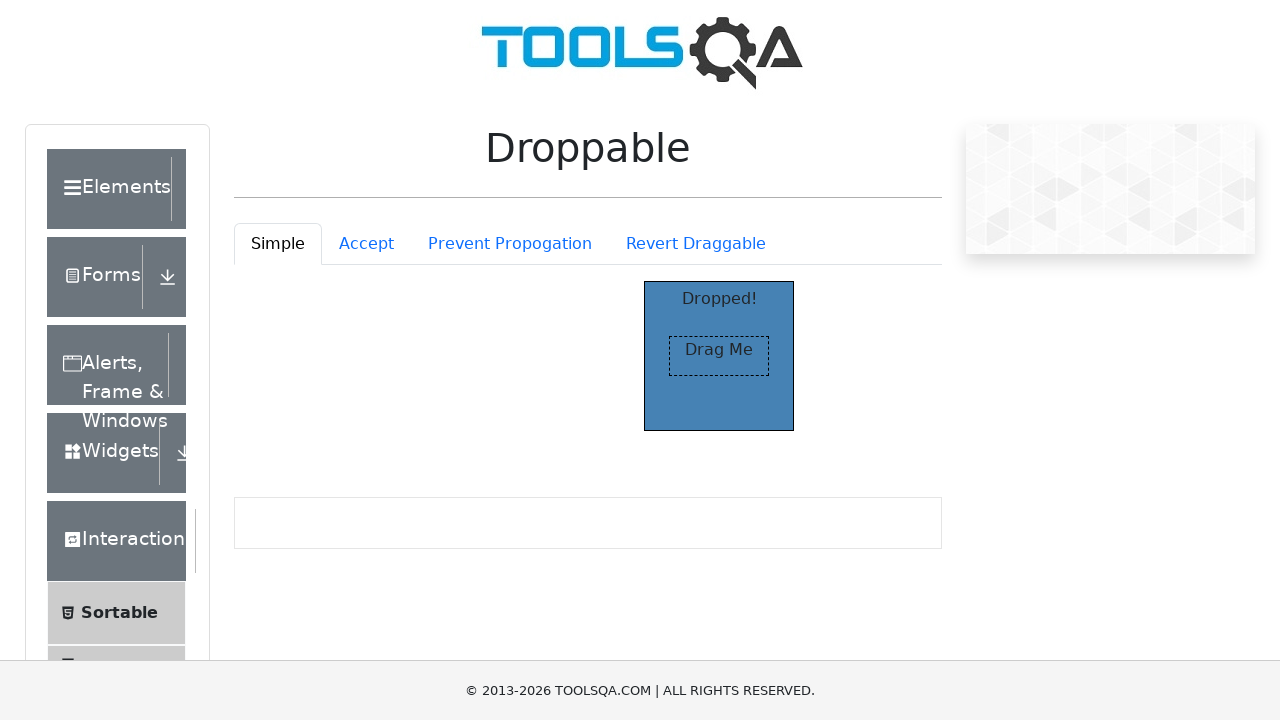

Verified that drop target text changed to 'Dropped!'
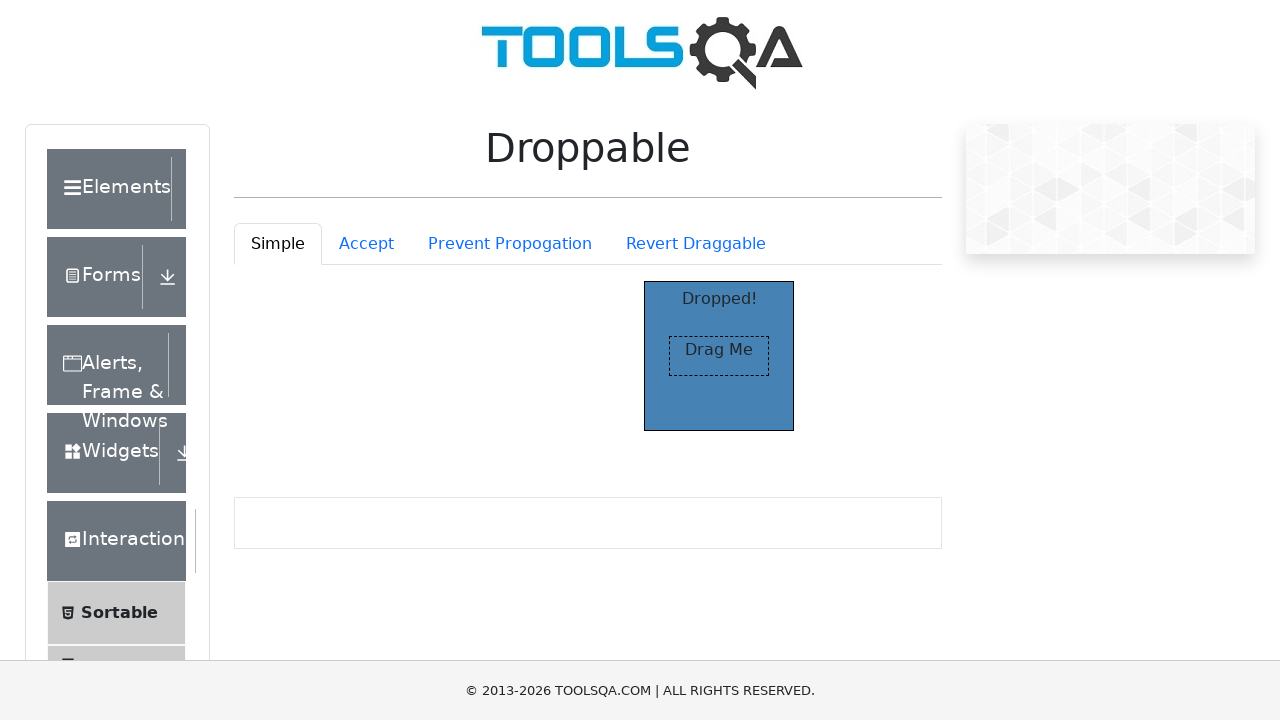

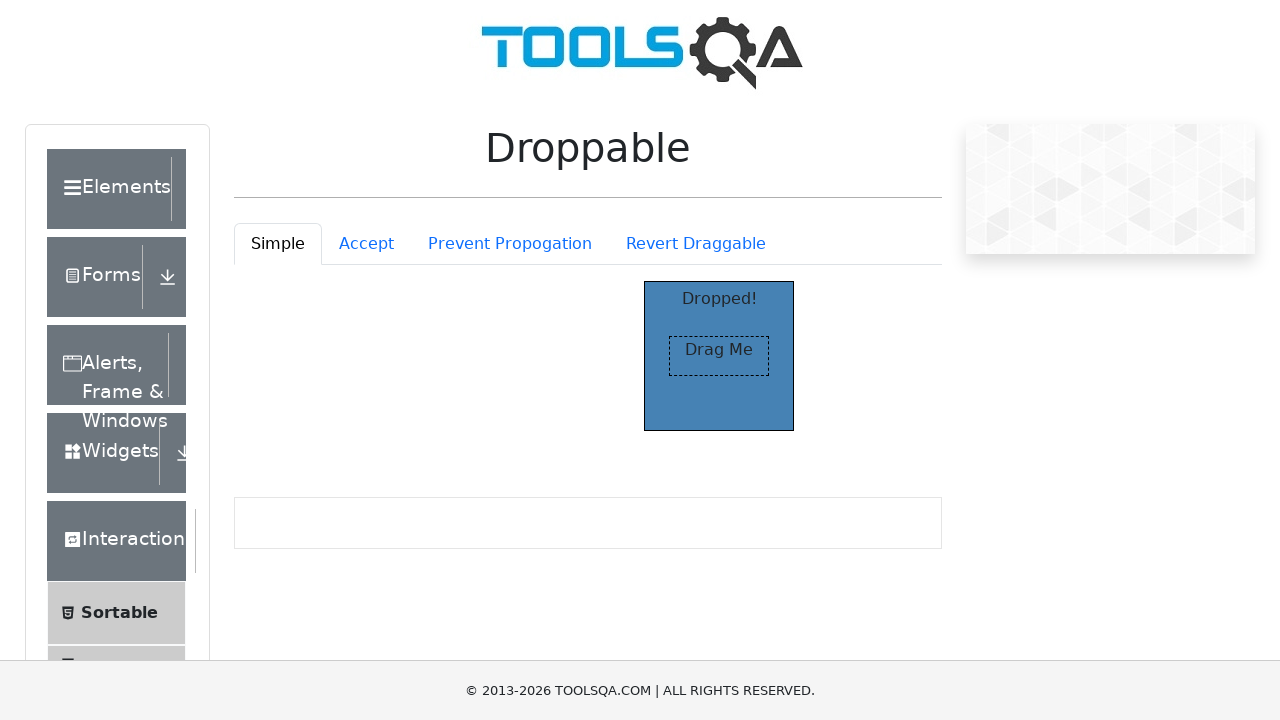